Tests that browser back button navigation works correctly with todo filters.

Starting URL: https://demo.playwright.dev/todomvc

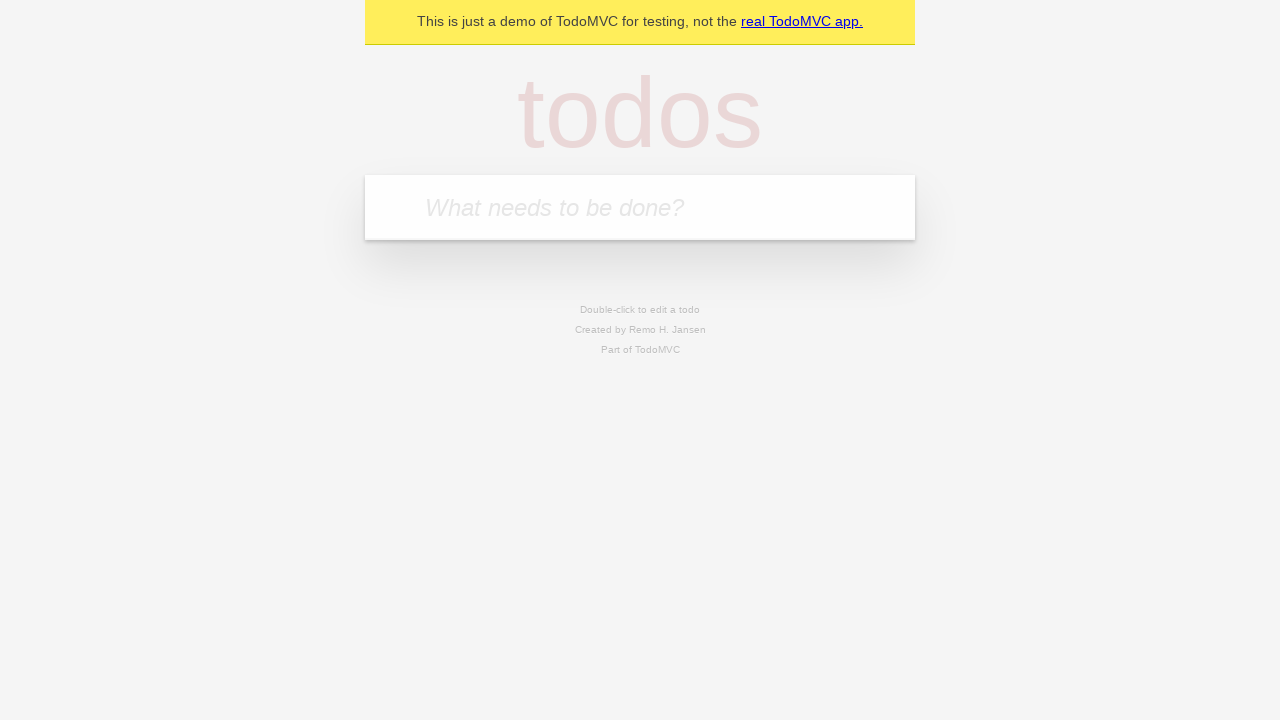

Filled todo input with 'buy some cheese' on internal:attr=[placeholder="What needs to be done?"i]
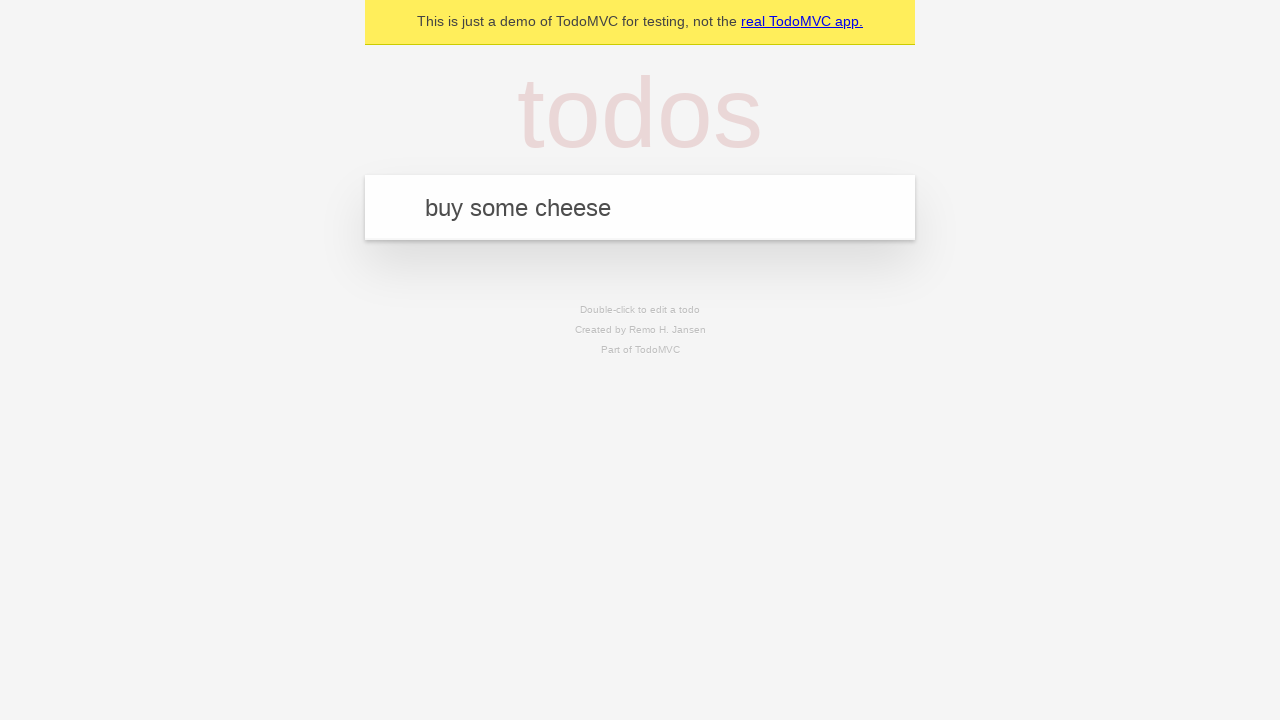

Pressed Enter to add first todo on internal:attr=[placeholder="What needs to be done?"i]
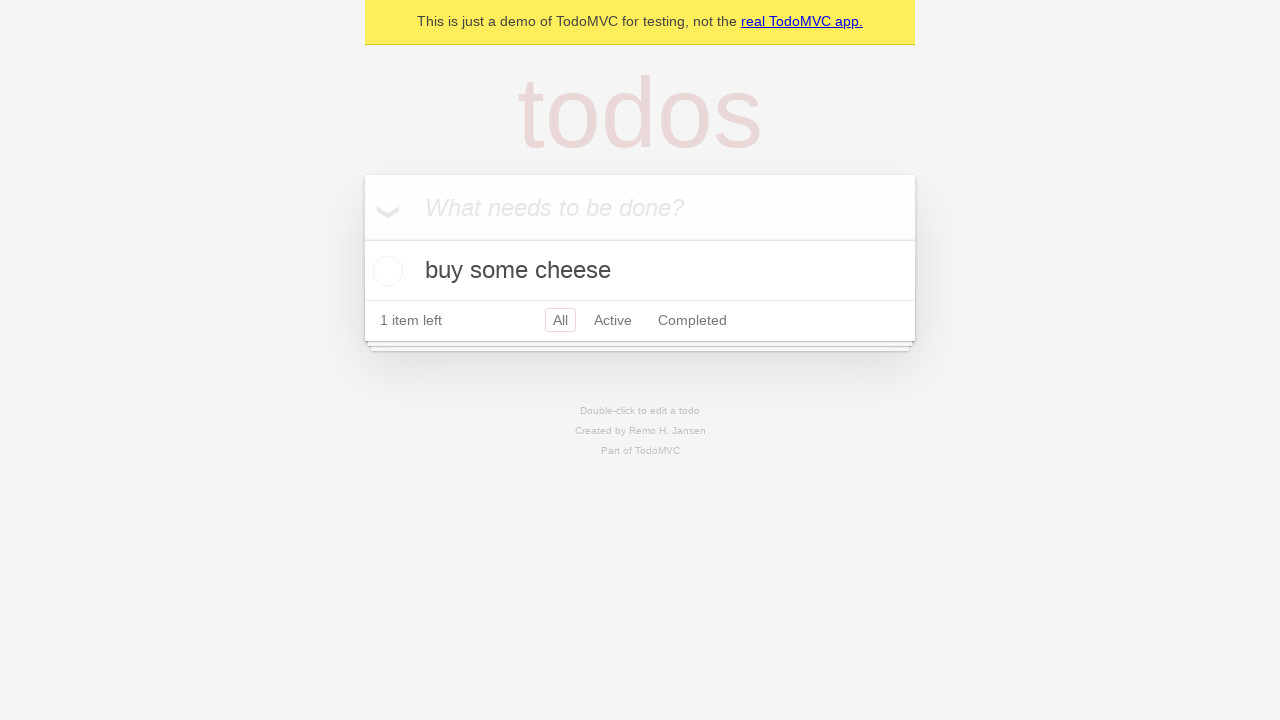

Filled todo input with 'feed the cat' on internal:attr=[placeholder="What needs to be done?"i]
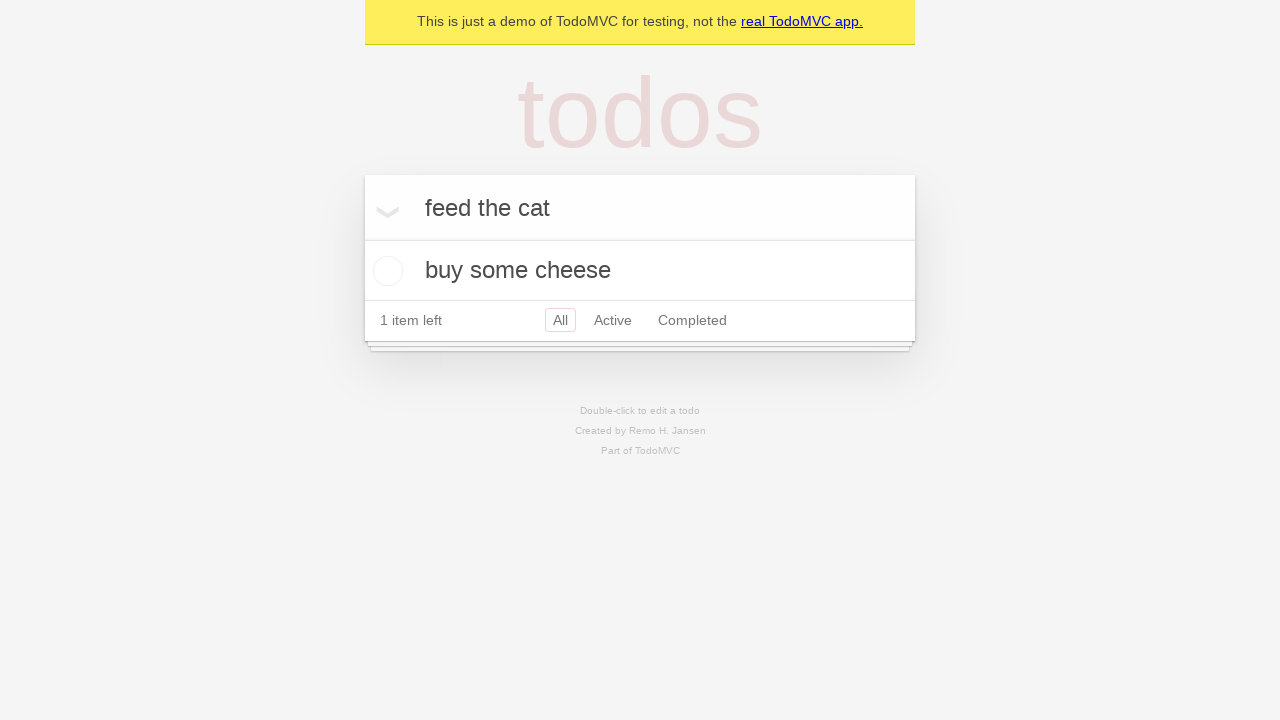

Pressed Enter to add second todo on internal:attr=[placeholder="What needs to be done?"i]
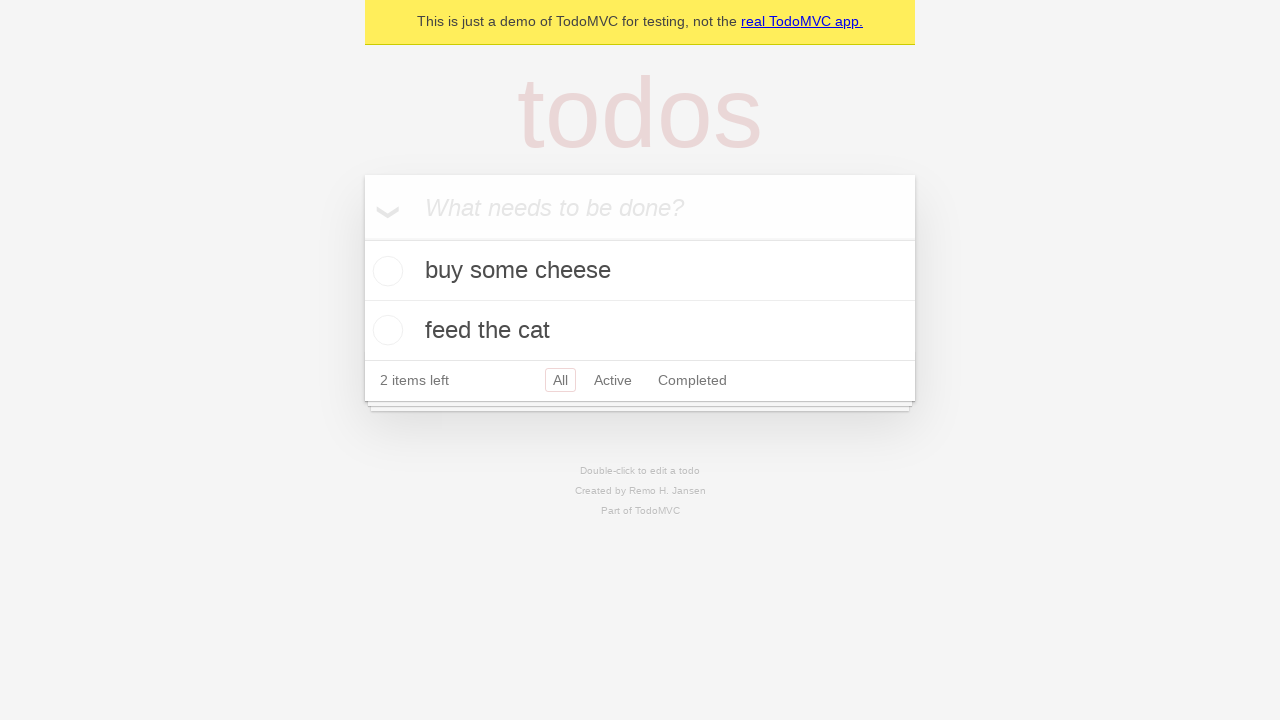

Filled todo input with 'book a doctors appointment' on internal:attr=[placeholder="What needs to be done?"i]
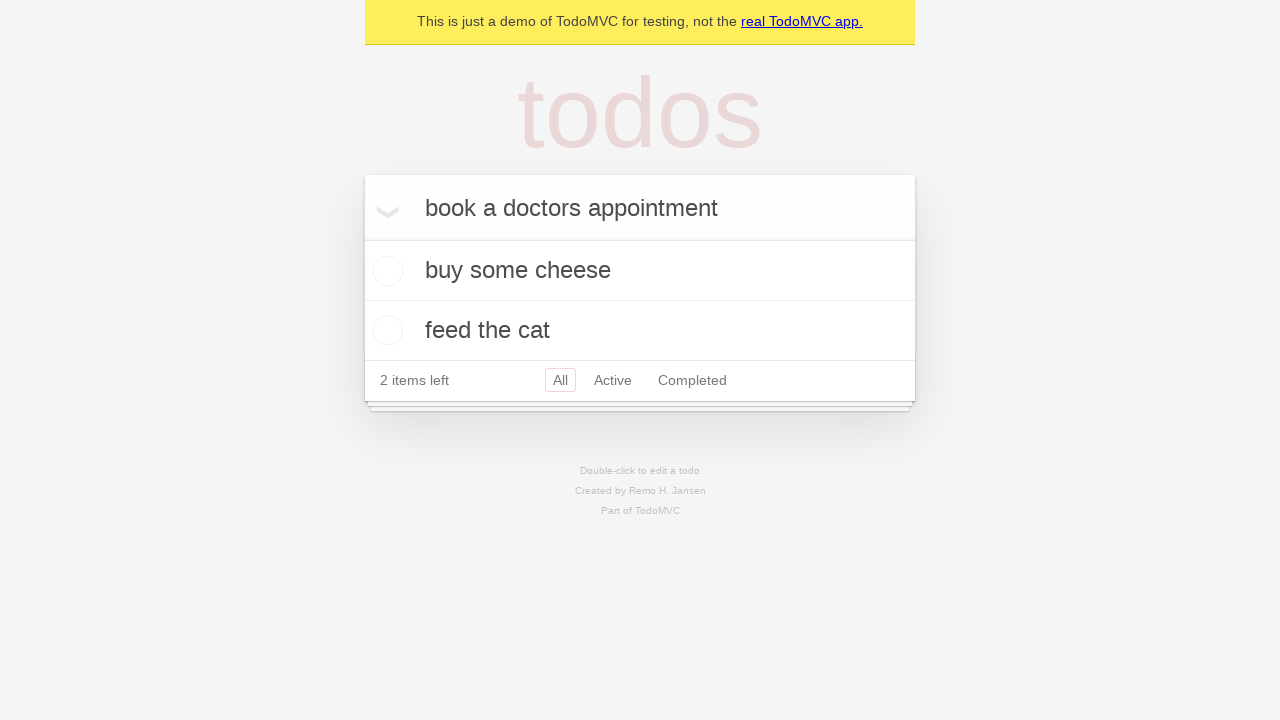

Pressed Enter to add third todo on internal:attr=[placeholder="What needs to be done?"i]
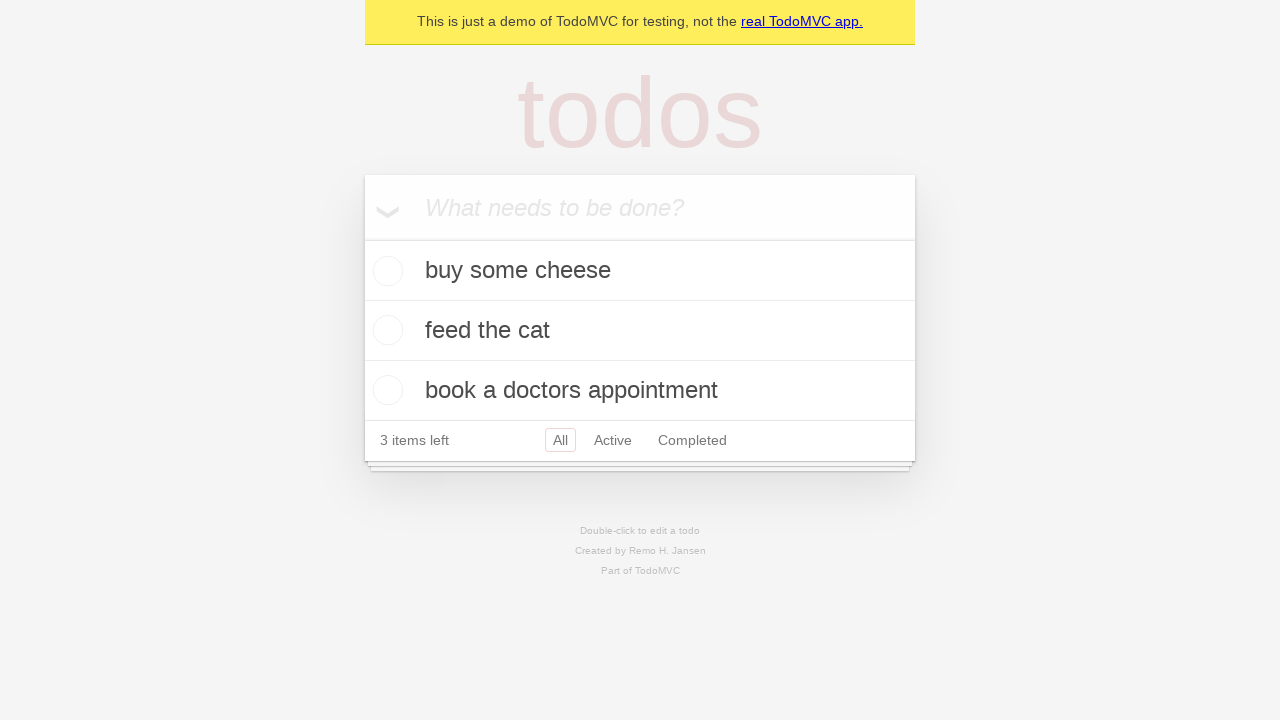

Checked checkbox to mark second todo as complete at (385, 330) on internal:testid=[data-testid="todo-item"s] >> nth=1 >> internal:role=checkbox
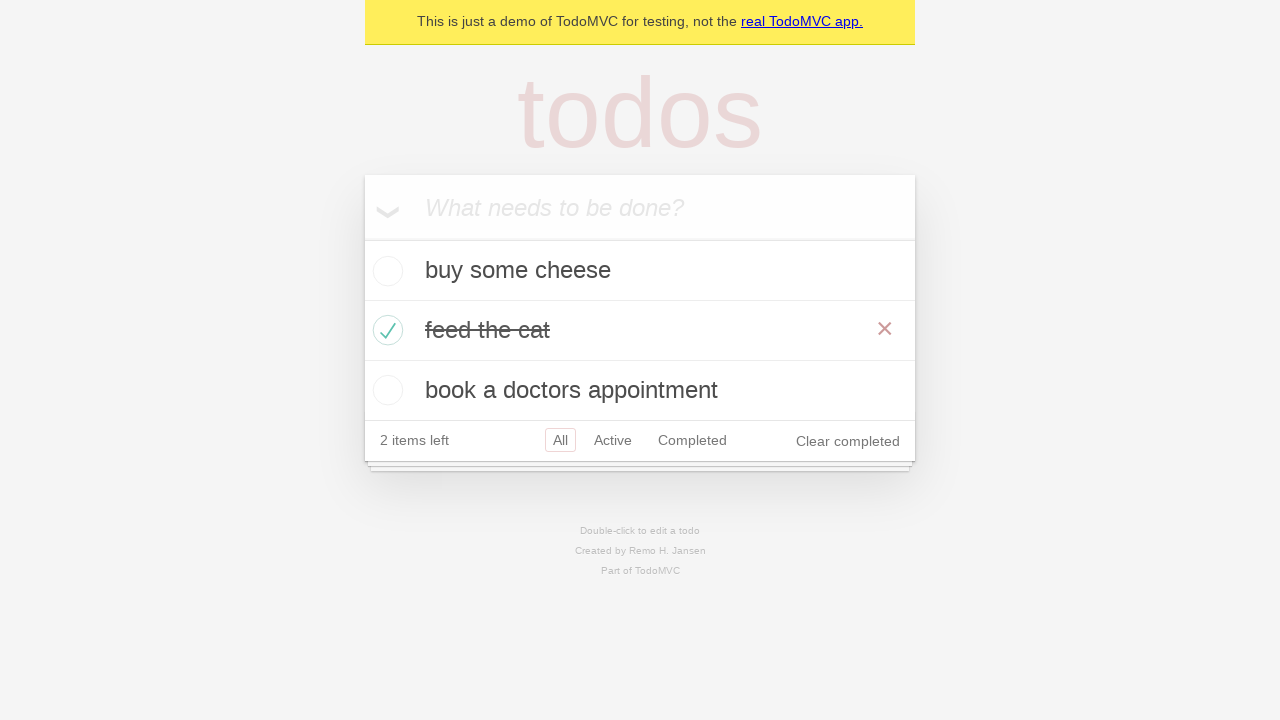

Clicked 'All' filter at (560, 440) on internal:role=link[name="All"i]
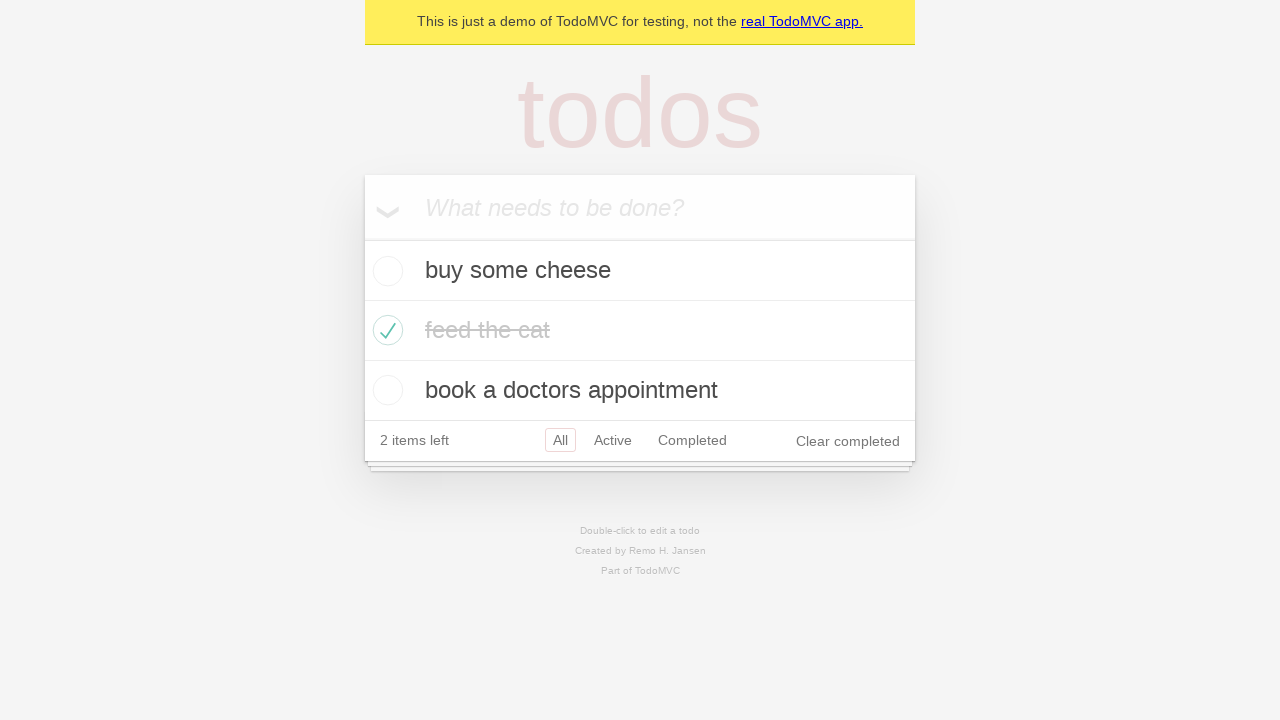

Clicked 'Active' filter at (613, 440) on internal:role=link[name="Active"i]
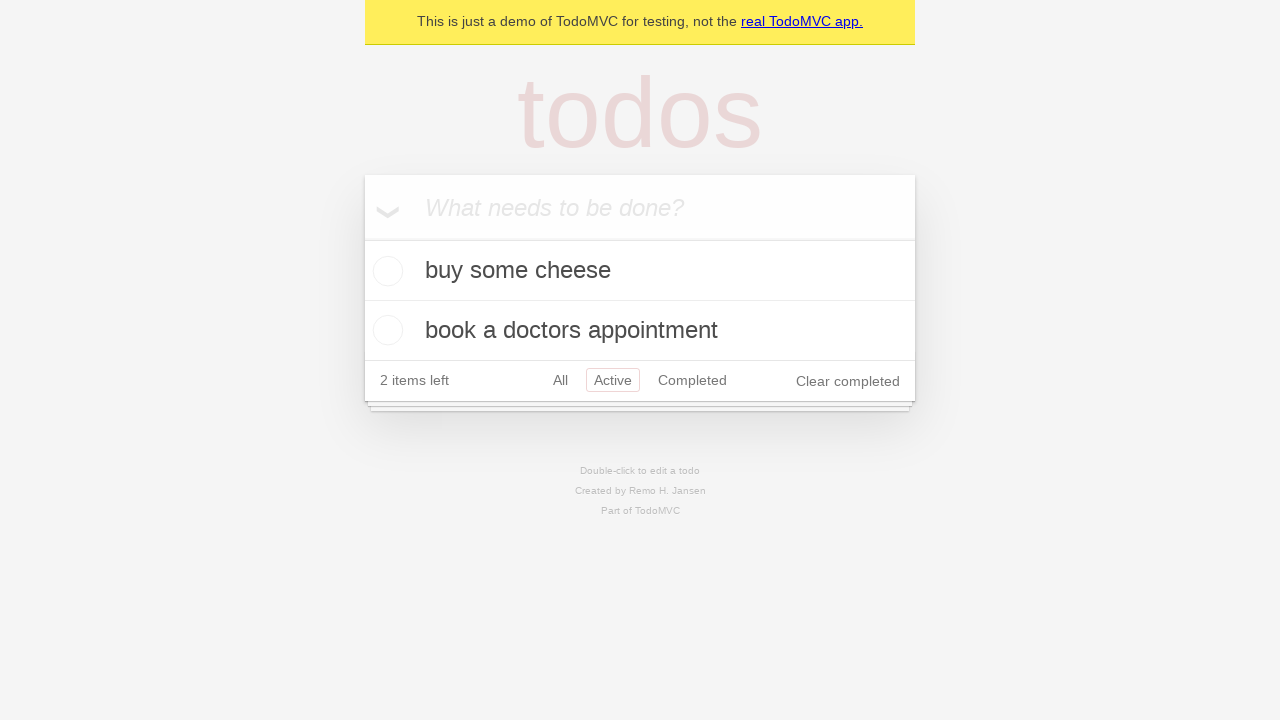

Clicked 'Completed' filter at (692, 380) on internal:role=link[name="Completed"i]
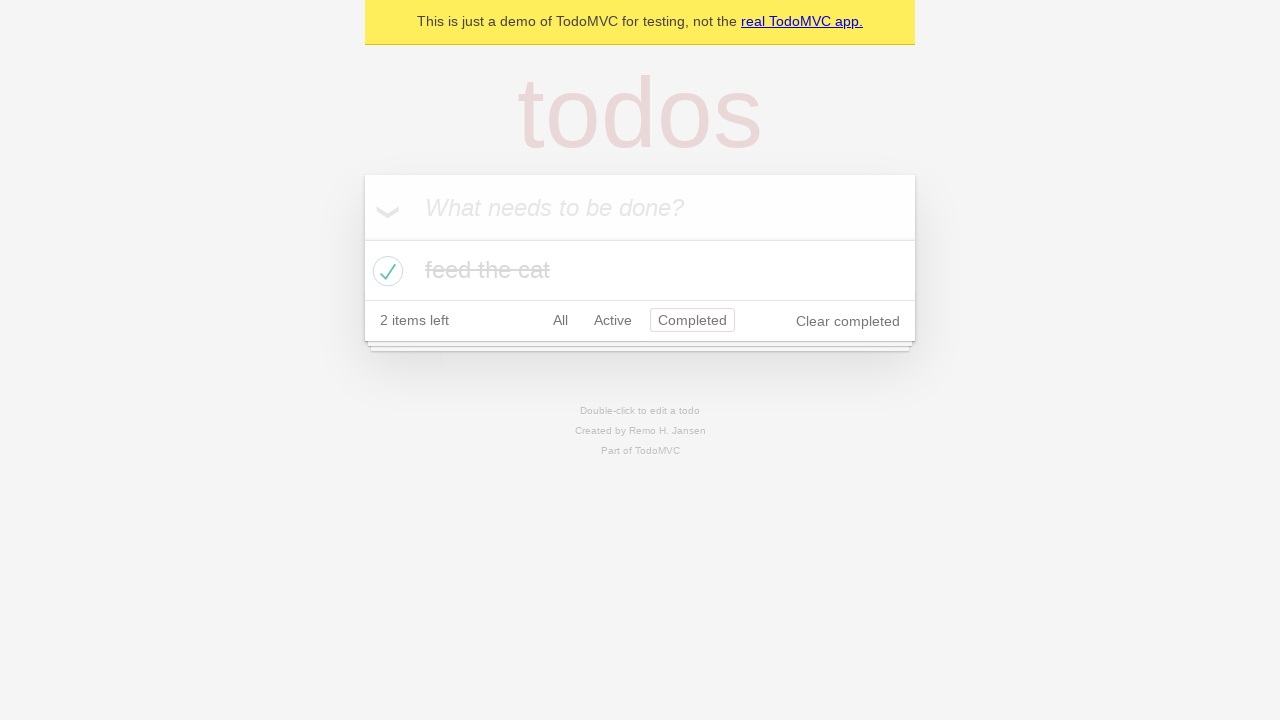

Navigated back from Completed filter (back to Active filter)
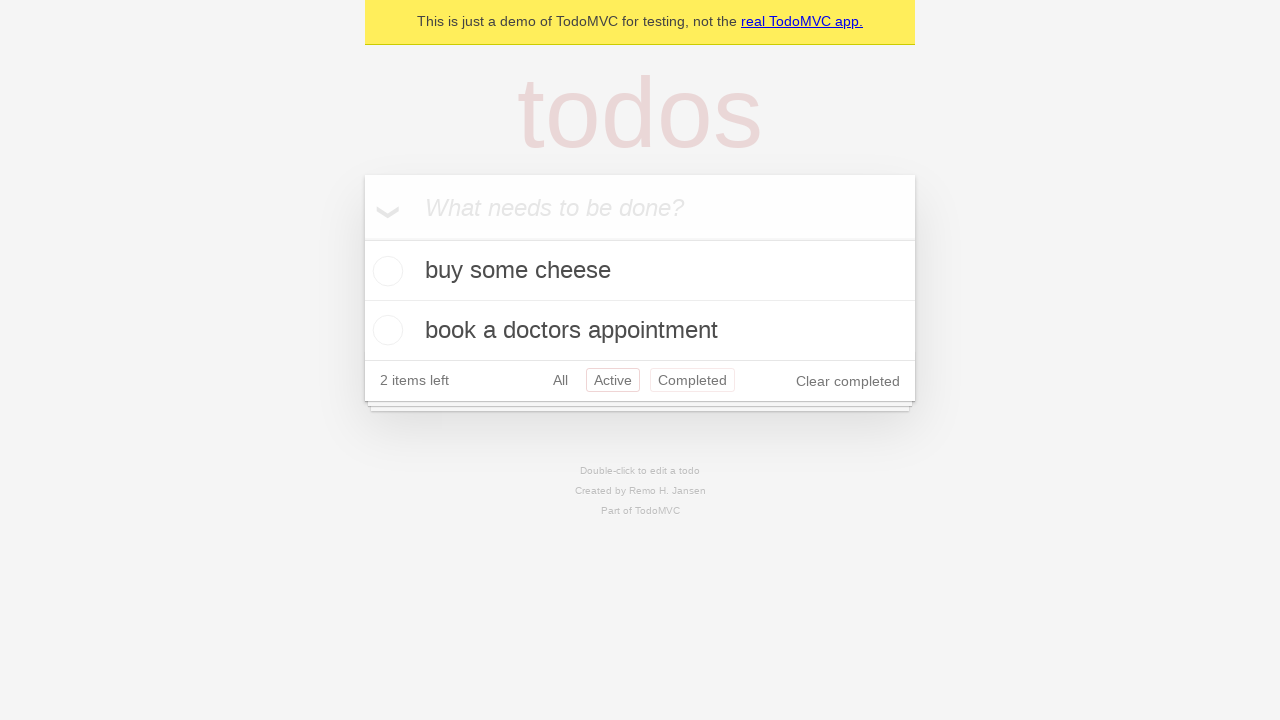

Navigated back from Active filter (back to All filter)
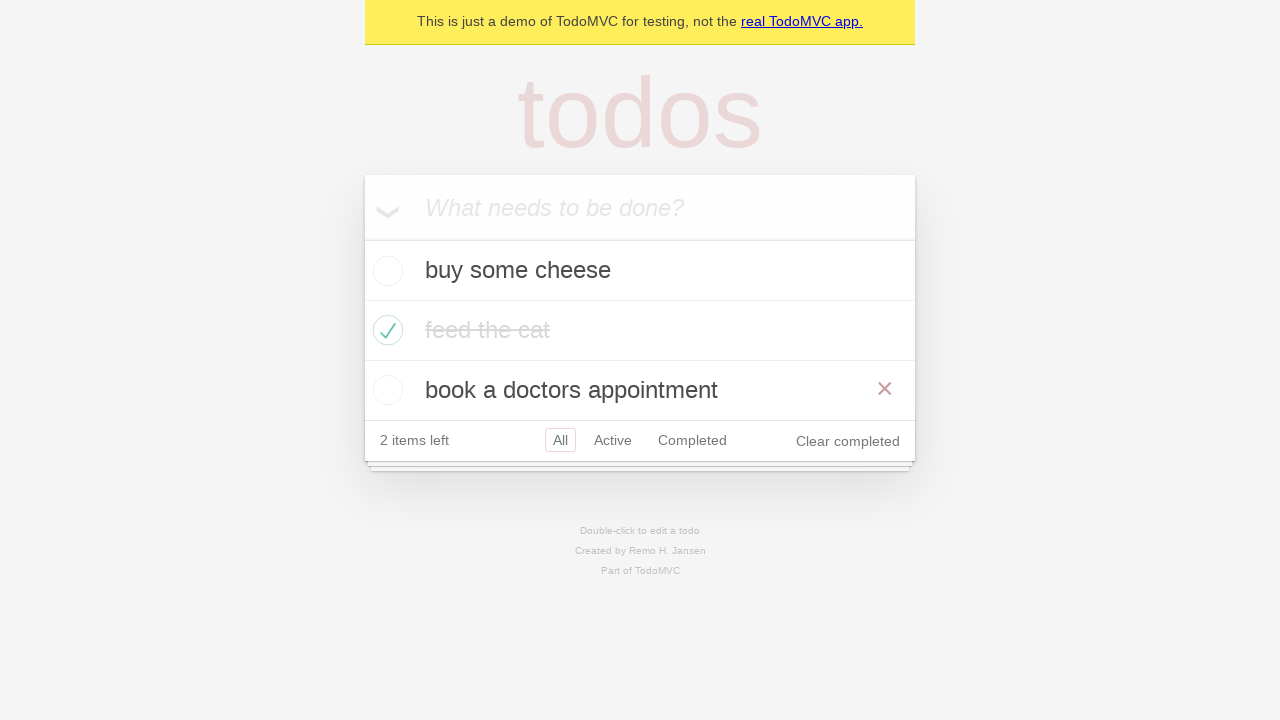

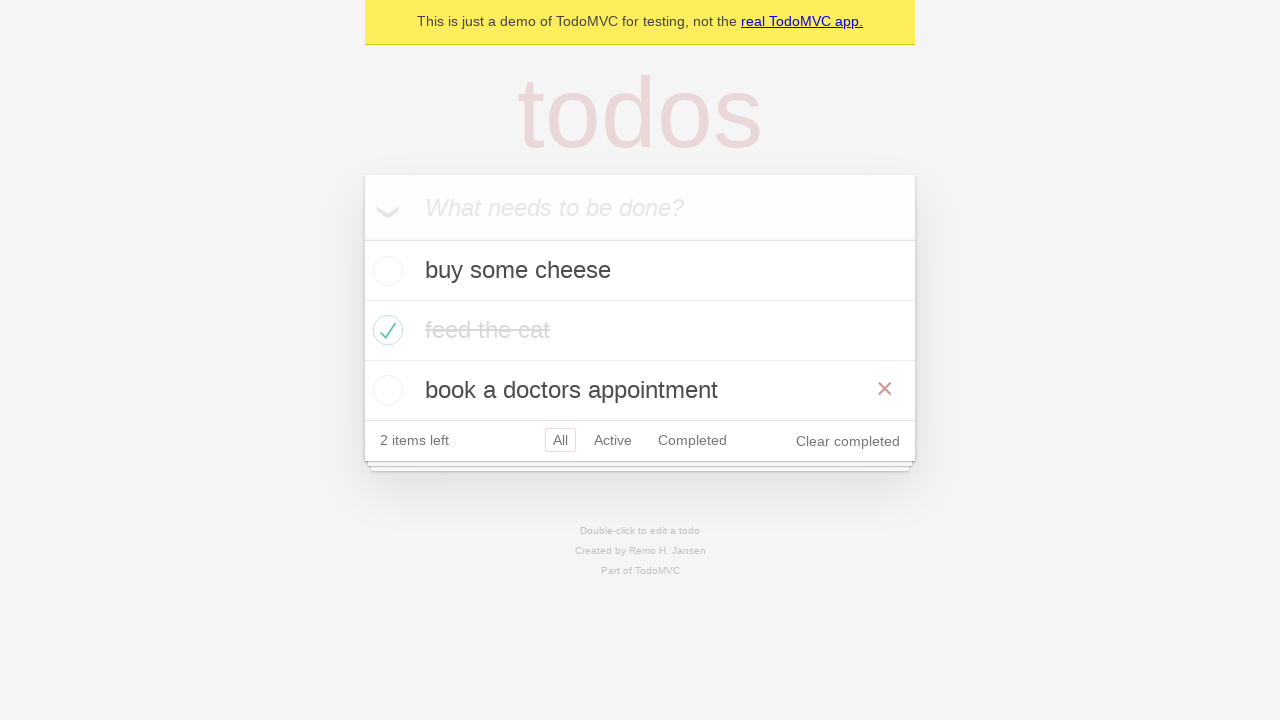